Tests property search functionality on Jacksonville's Property Appraiser website by filling in street number, street name, zip code, selecting a city from dropdown, and submitting the search form

Starting URL: https://paopropertysearch.coj.net/Basic/Search.aspx

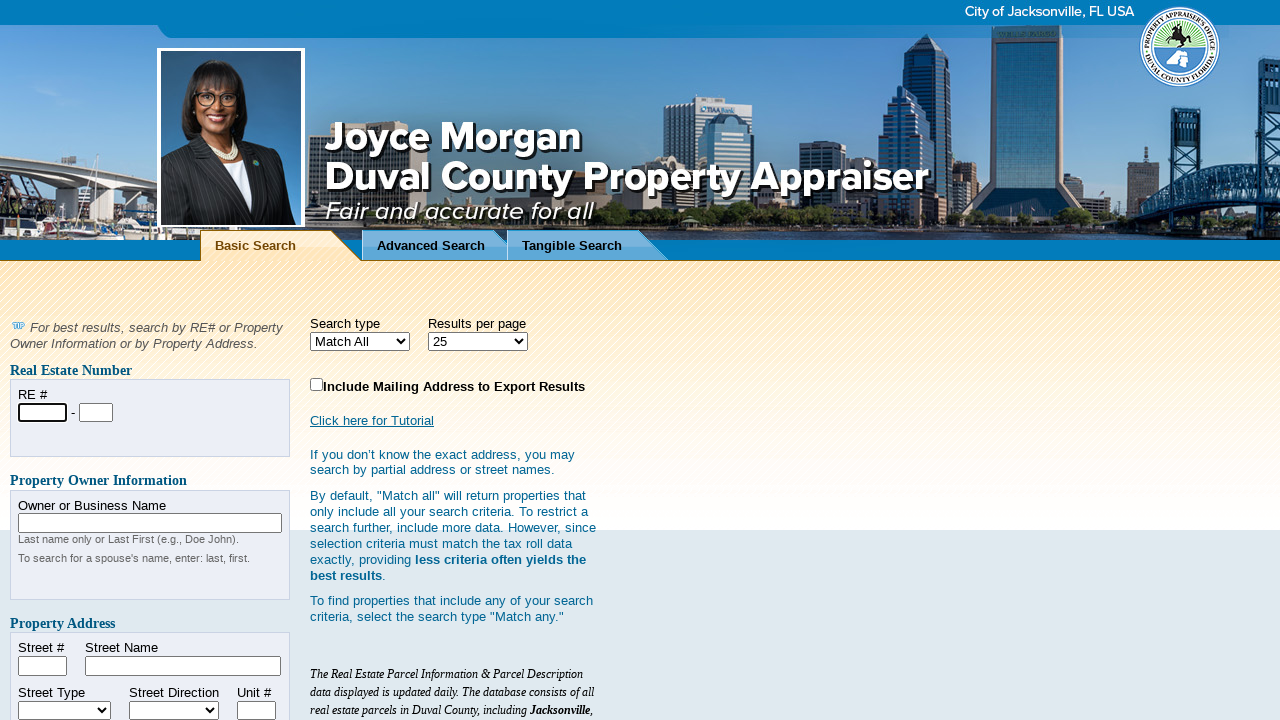

Filled street number field with '6613' on input[id*='StreetNumber']
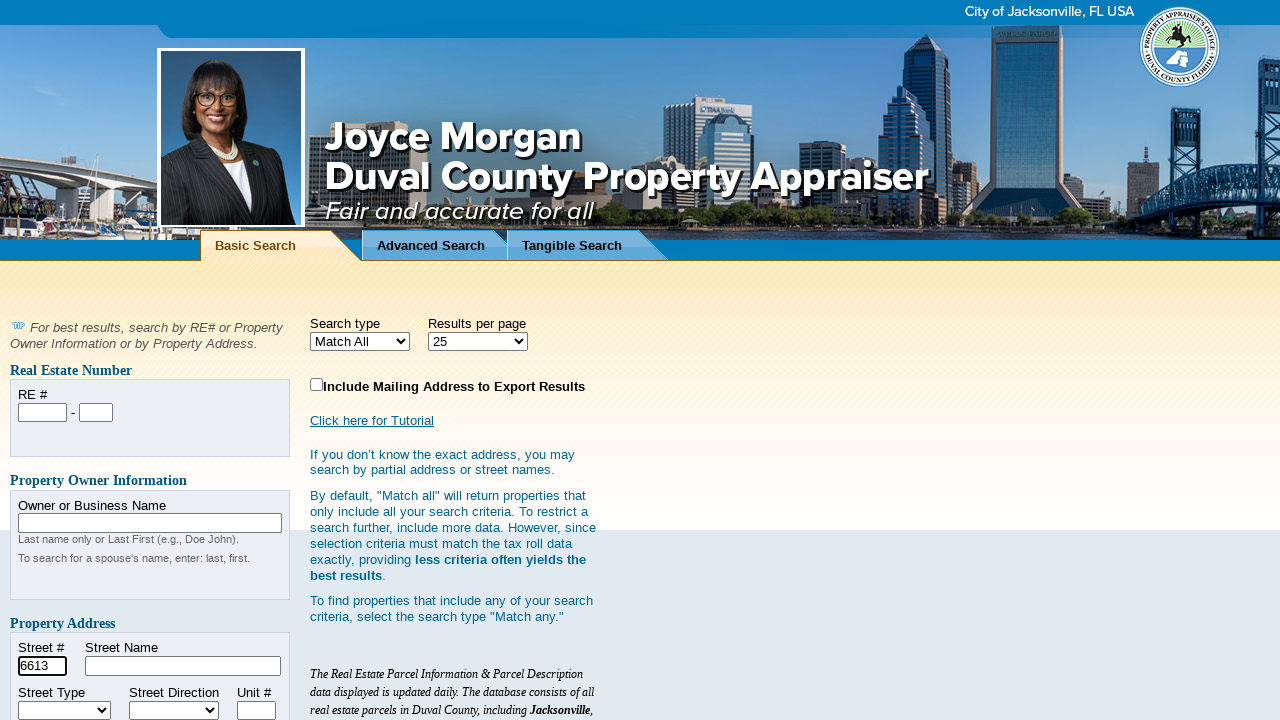

Filled street name field with 'CARTIER' on input[id*='StreetName']
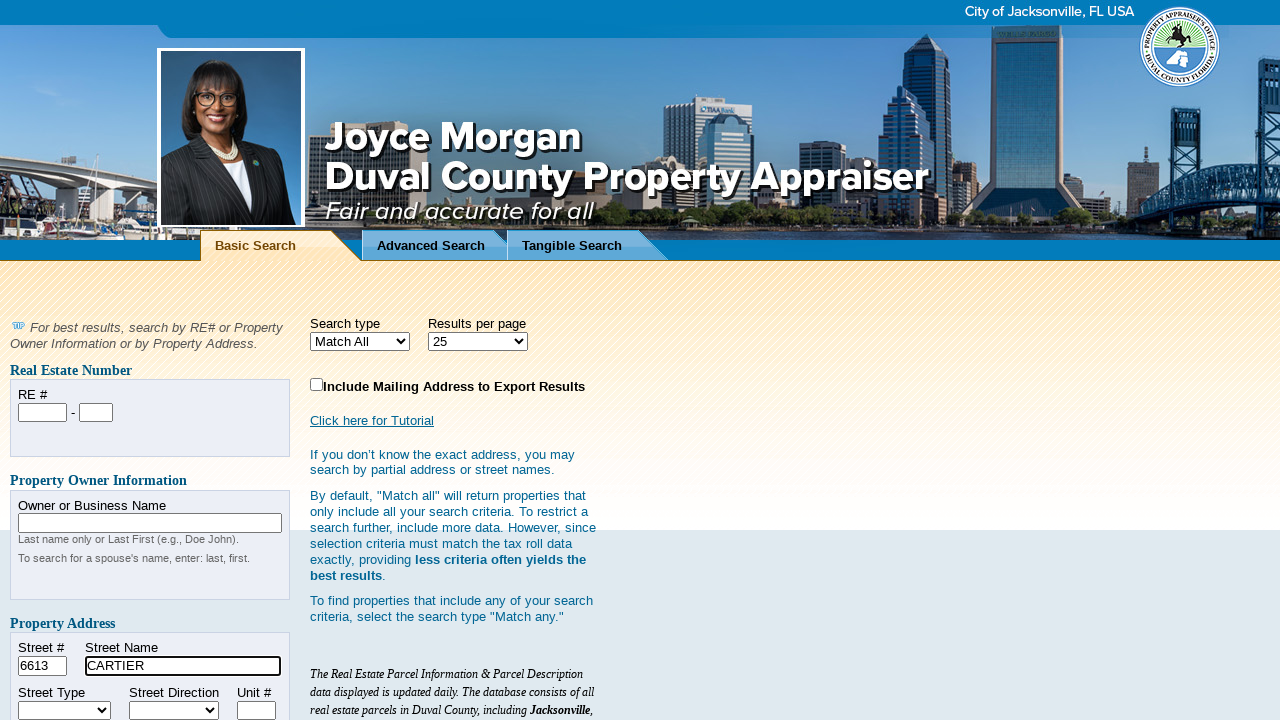

Filled zip code field with '32208' on input[id*='ZipCode']
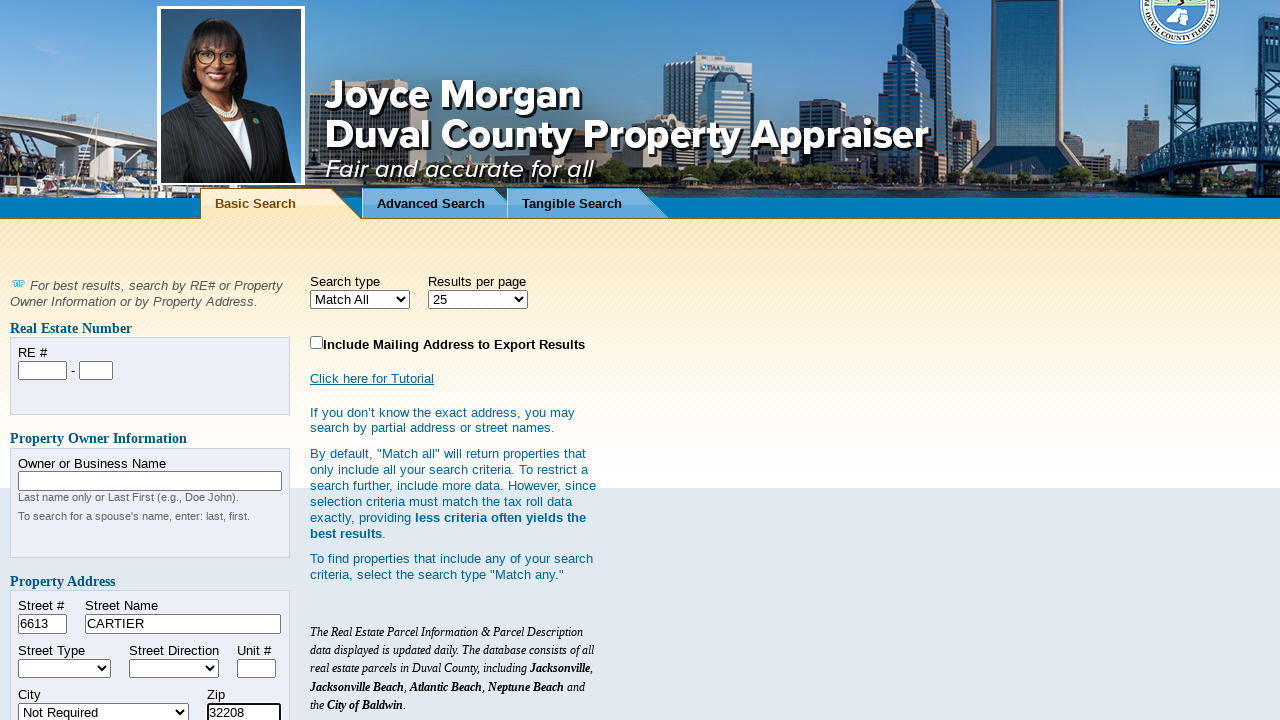

Selected 'Jacksonville' from city dropdown on select[id*='City']
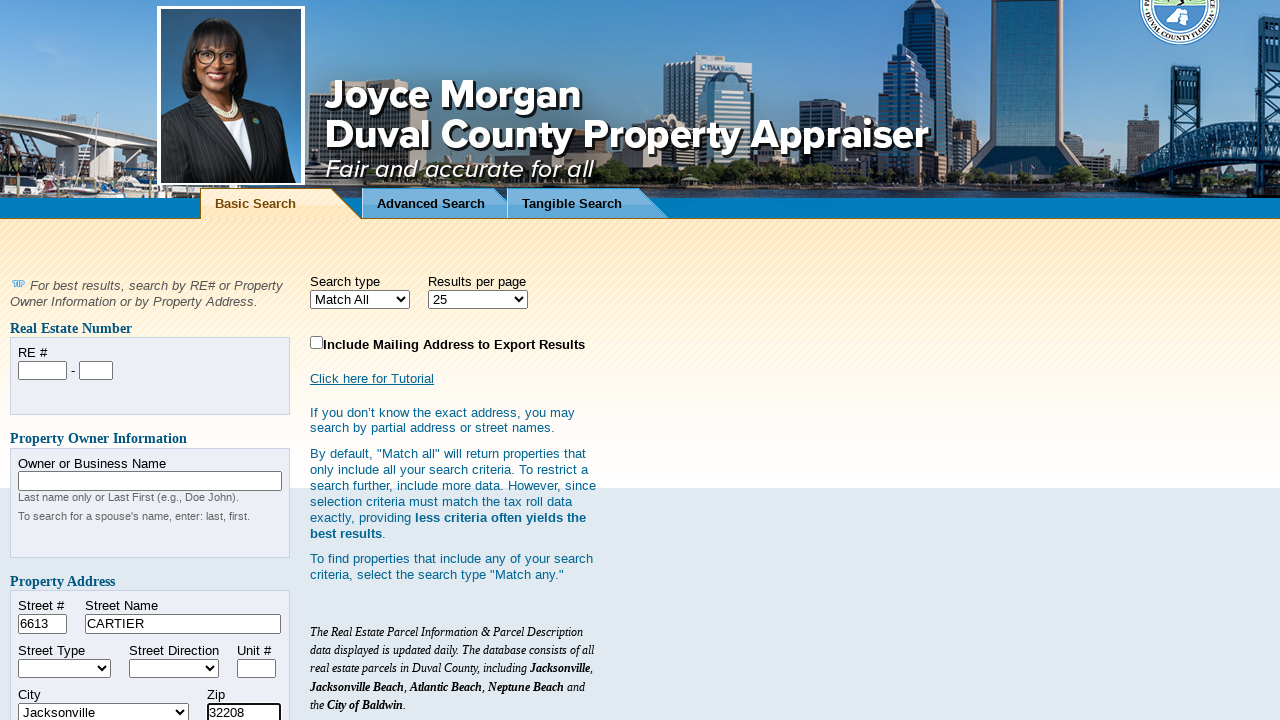

Pressed Enter to submit the property search form on input[id*='ZipCode']
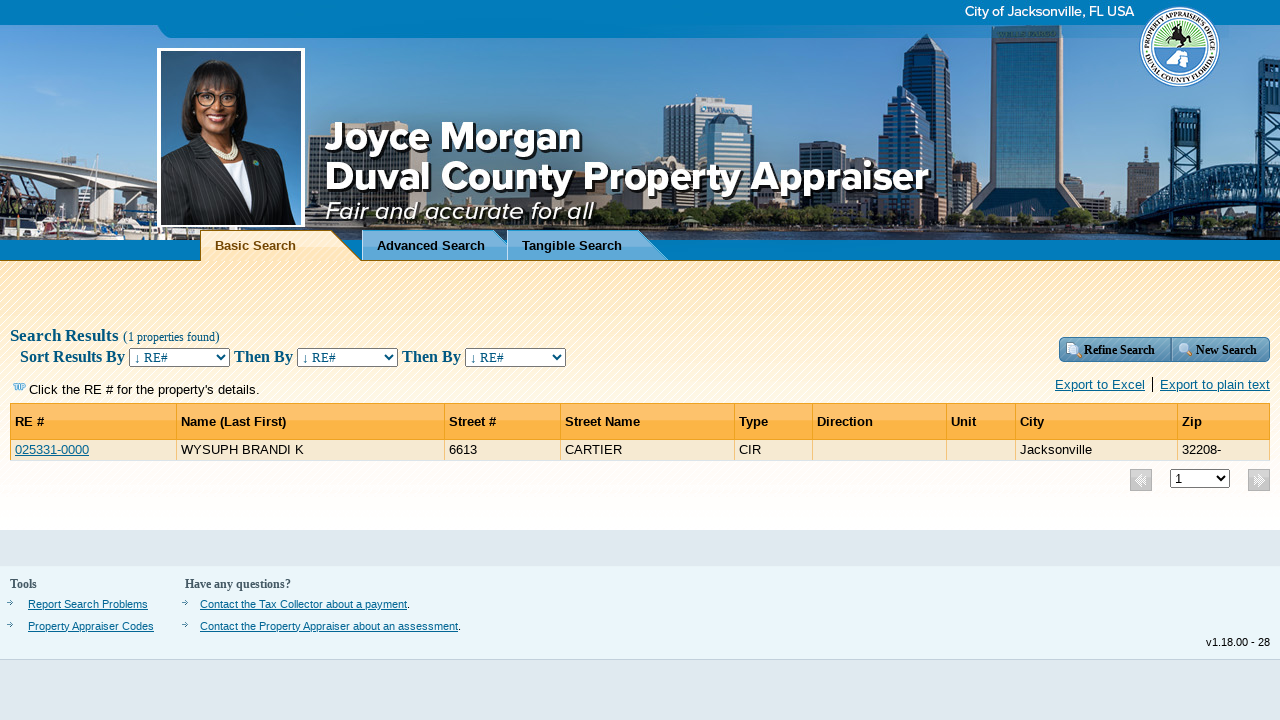

Search results page loaded after network idle
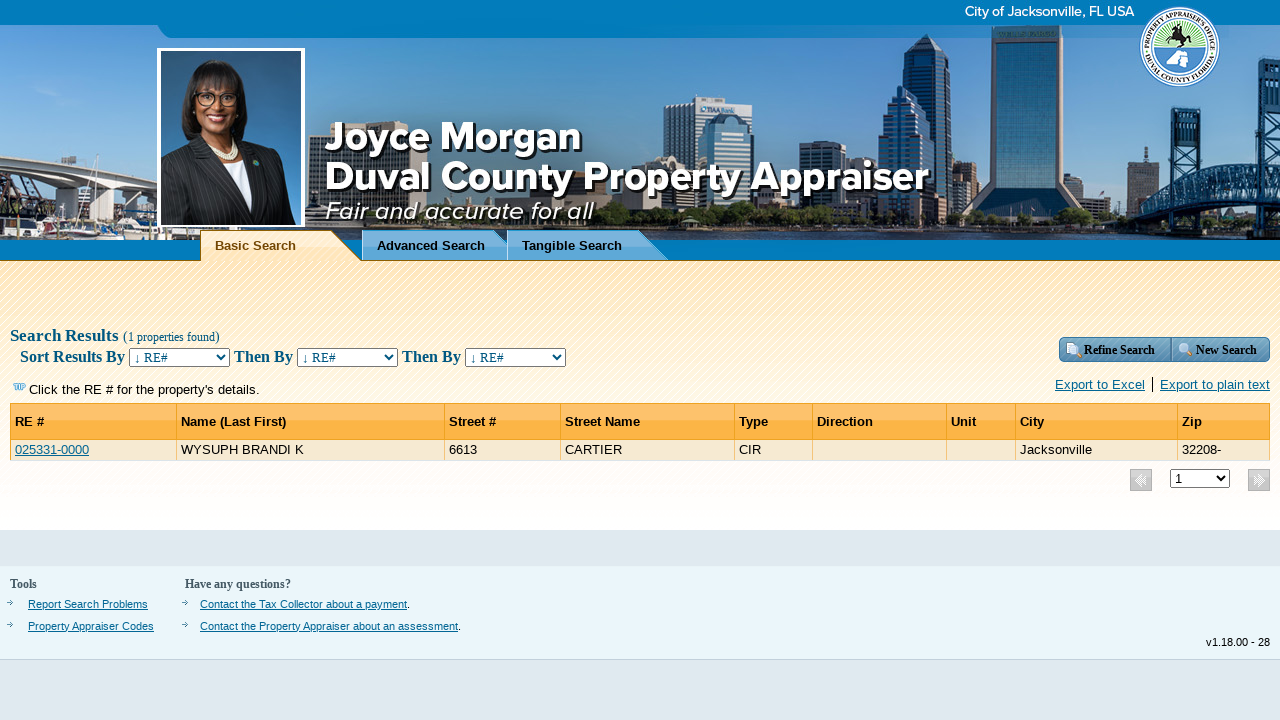

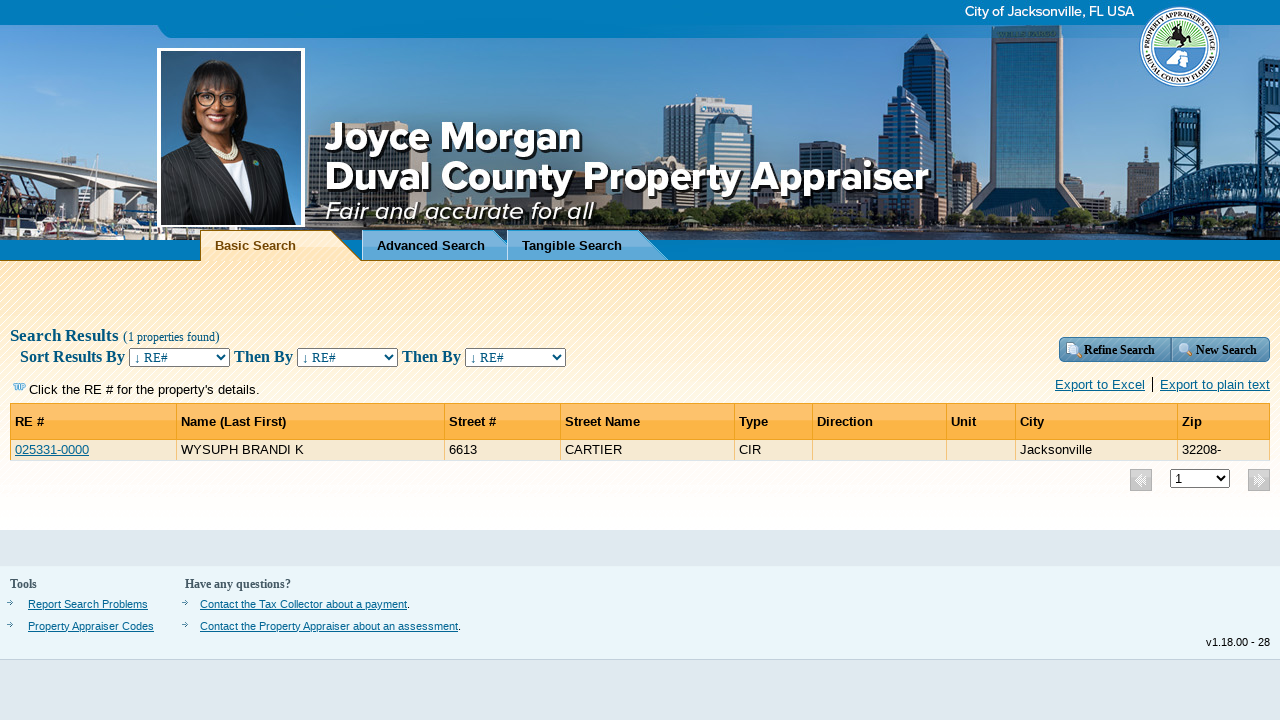